Tests dynamic loading functionality by clicking Start button and waiting for "Hello World!" text to appear

Starting URL: https://the-internet.herokuapp.com/dynamic_loading/1

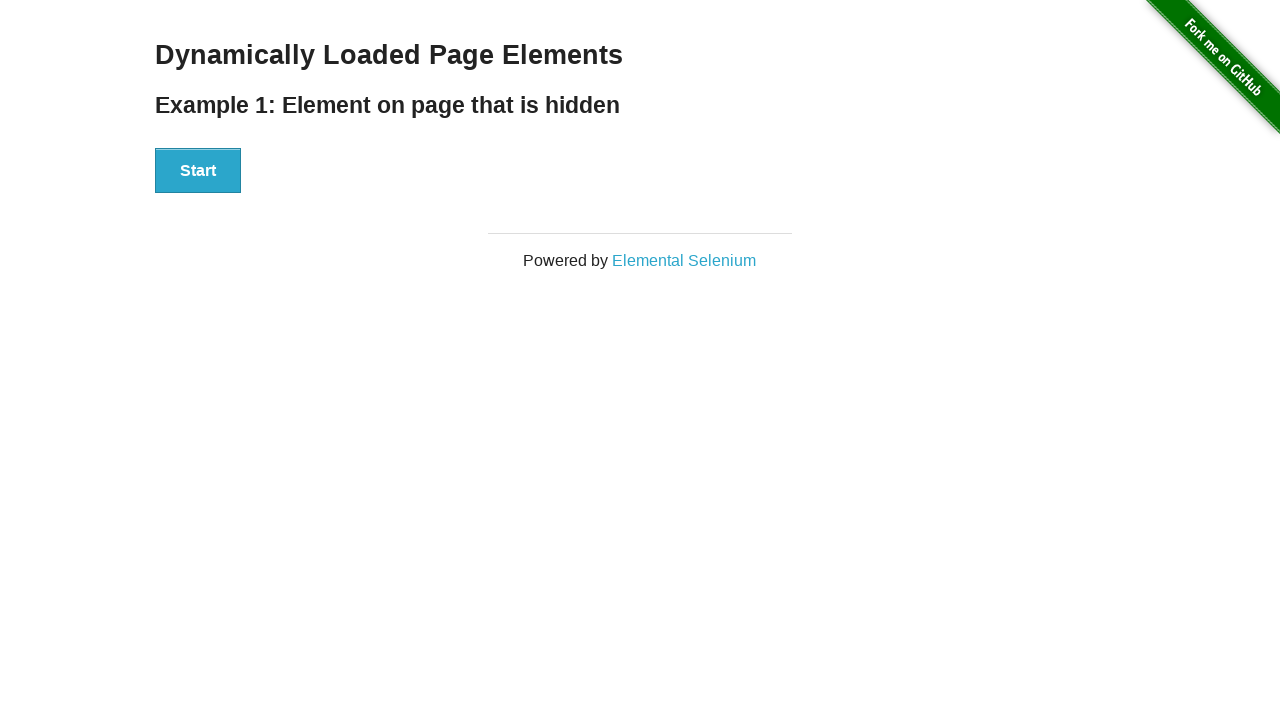

Clicked the Start button at (198, 171) on xpath=//button[text()='Start']
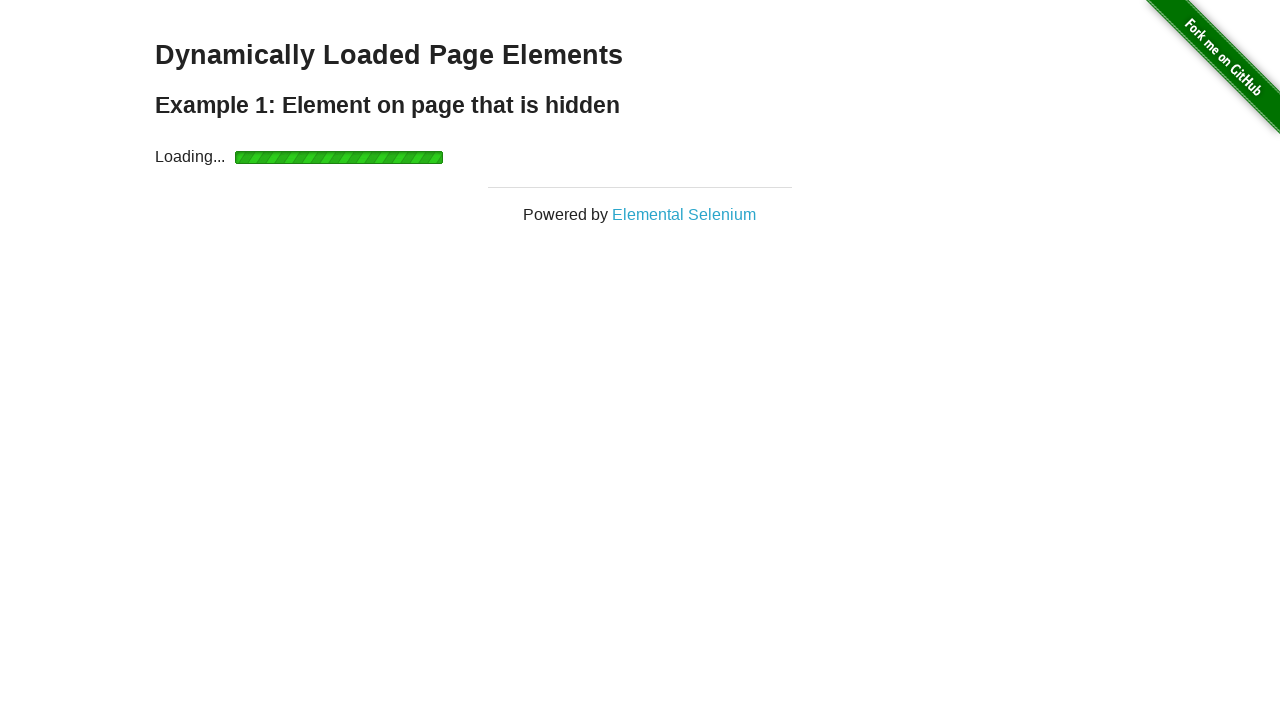

Waited for 'Hello World!' text to appear with 10 second timeout
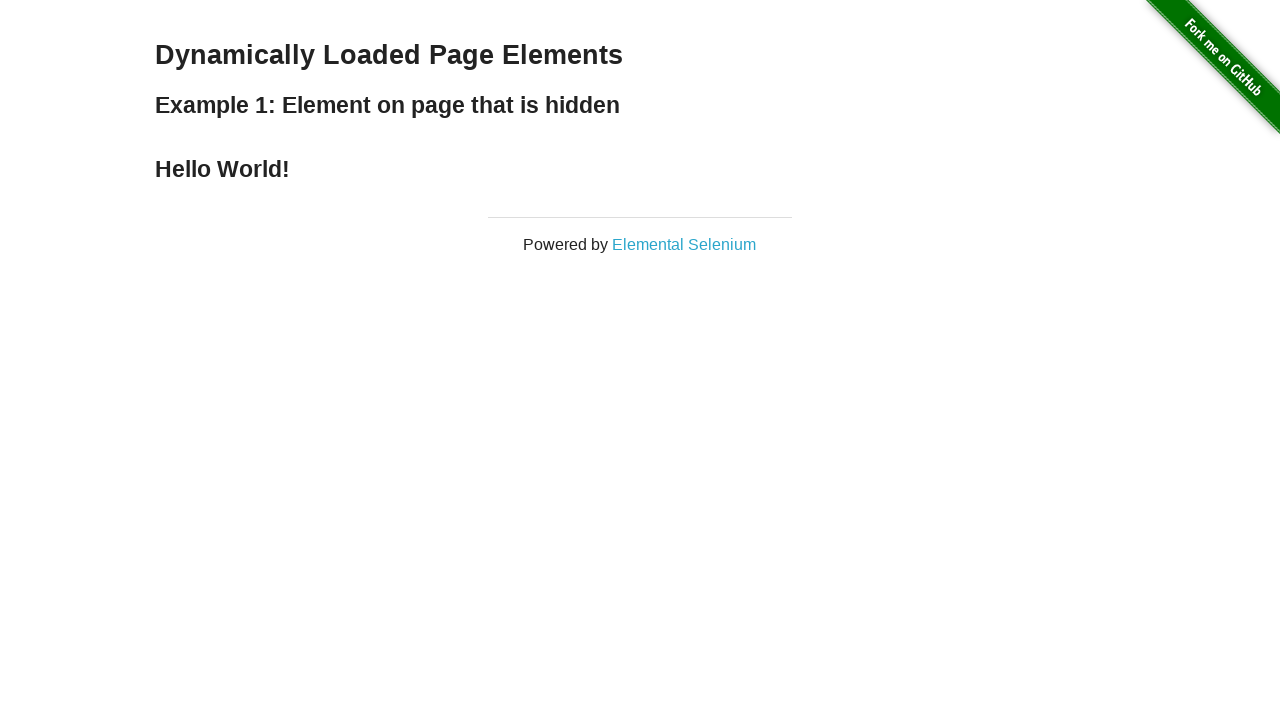

Located 'Hello World!' element
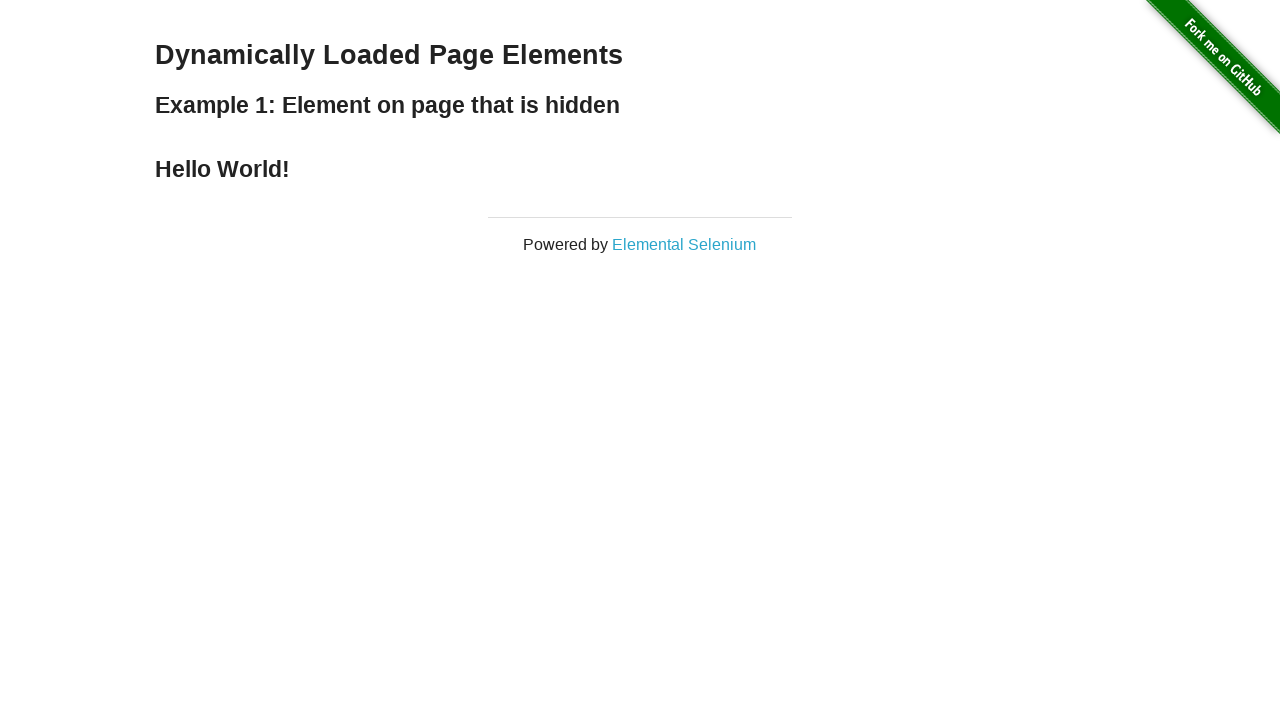

Verified 'Hello World!' text is visible
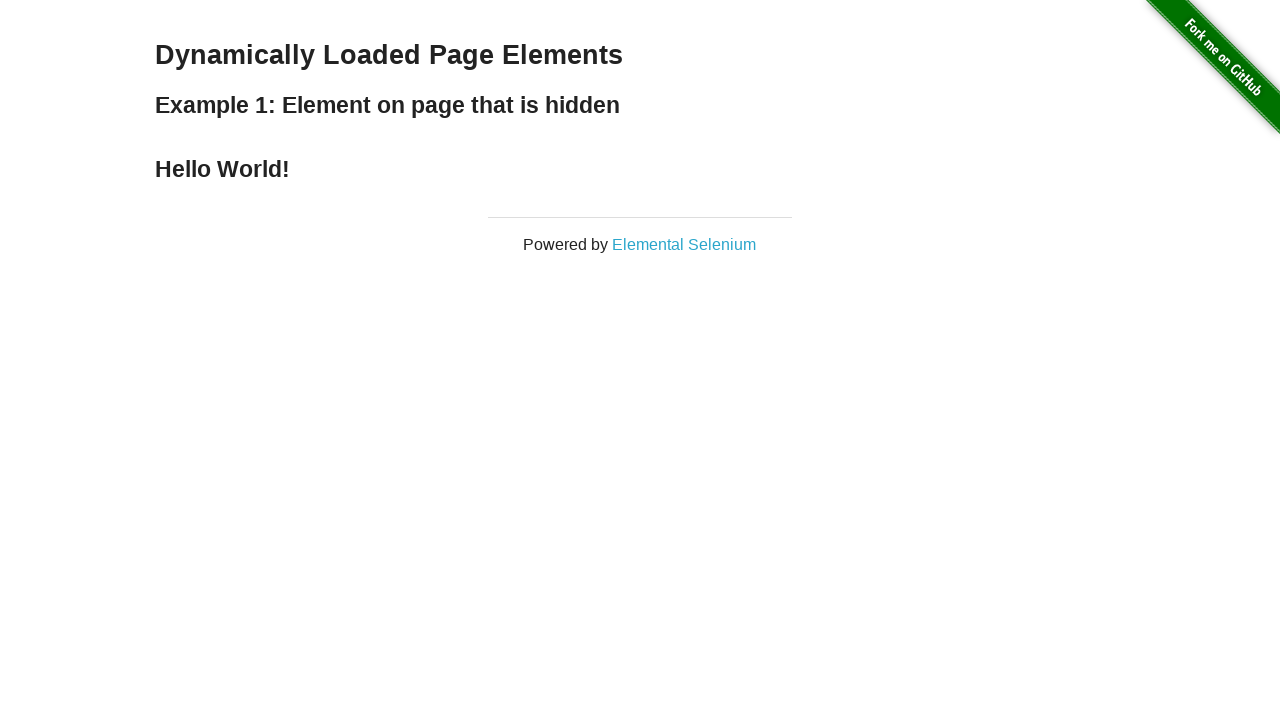

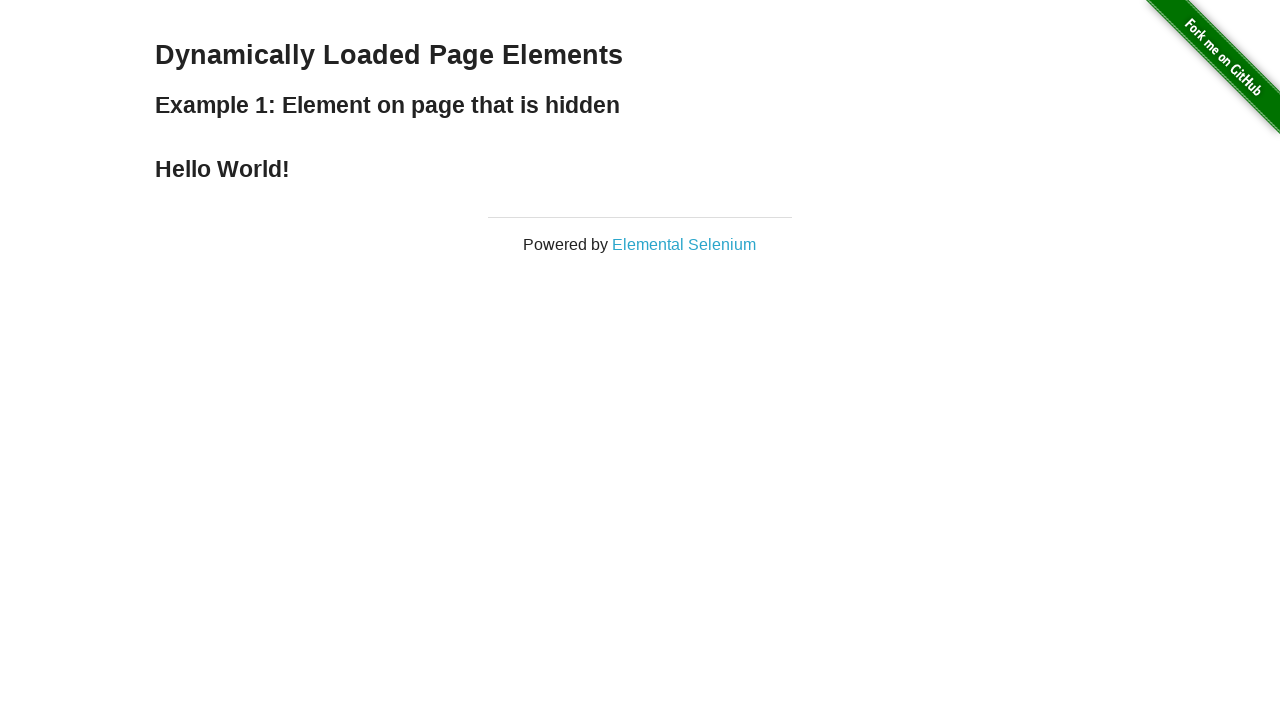